Tests clicking the "Impressive" radio button on the DemoQA radio button practice page

Starting URL: https://demoqa.com/radio-button

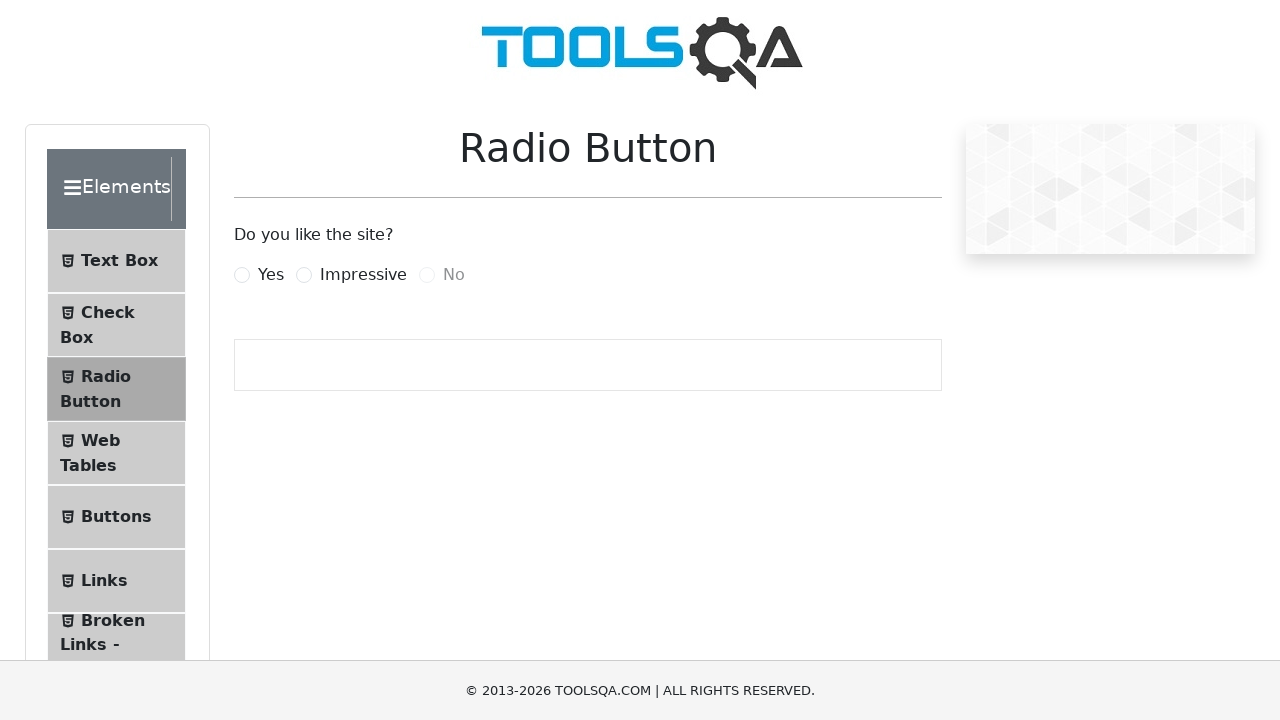

Clicked the 'Impressive' radio button label at (363, 275) on label[for='impressiveRadio']
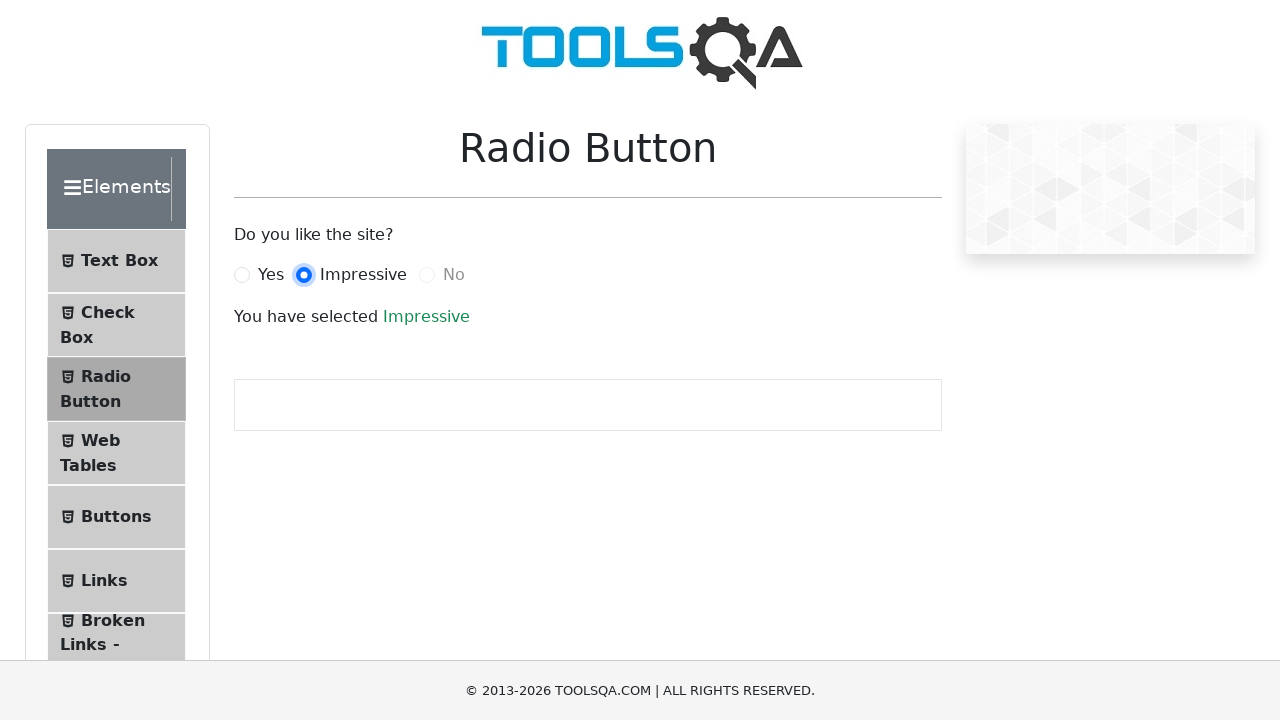

Verified 'Impressive' radio button was selected by confirming success message appeared
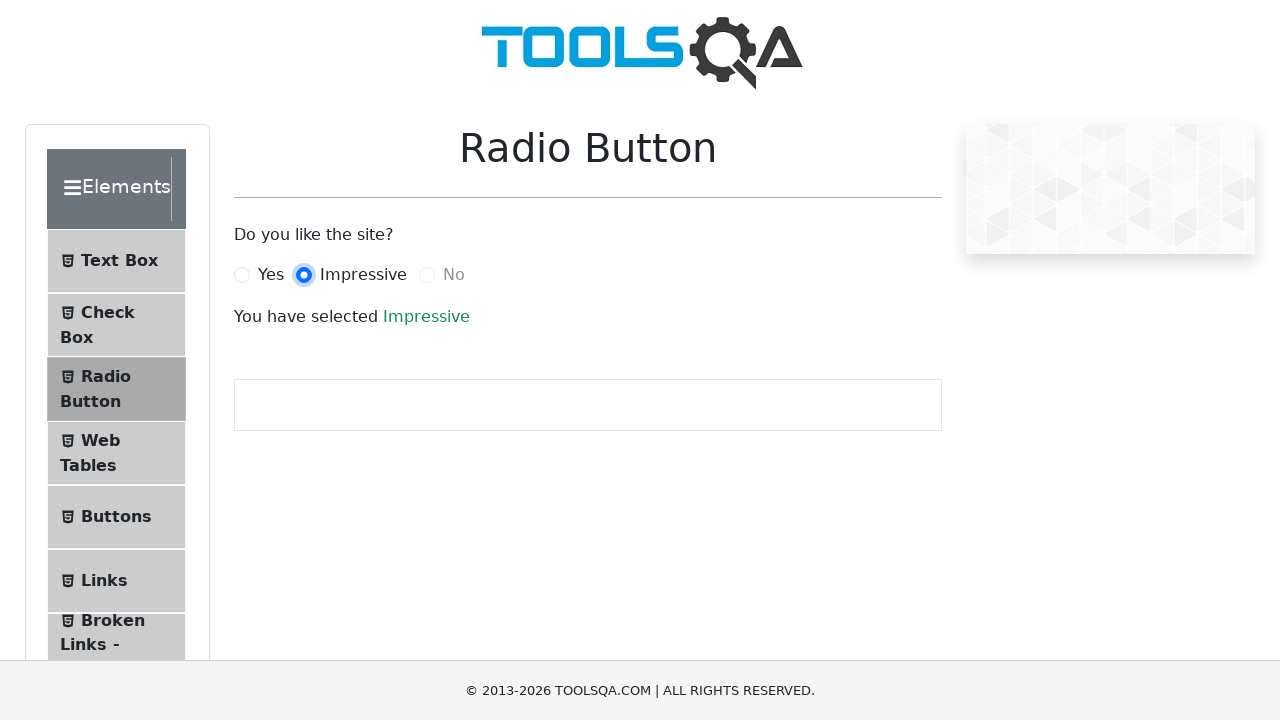

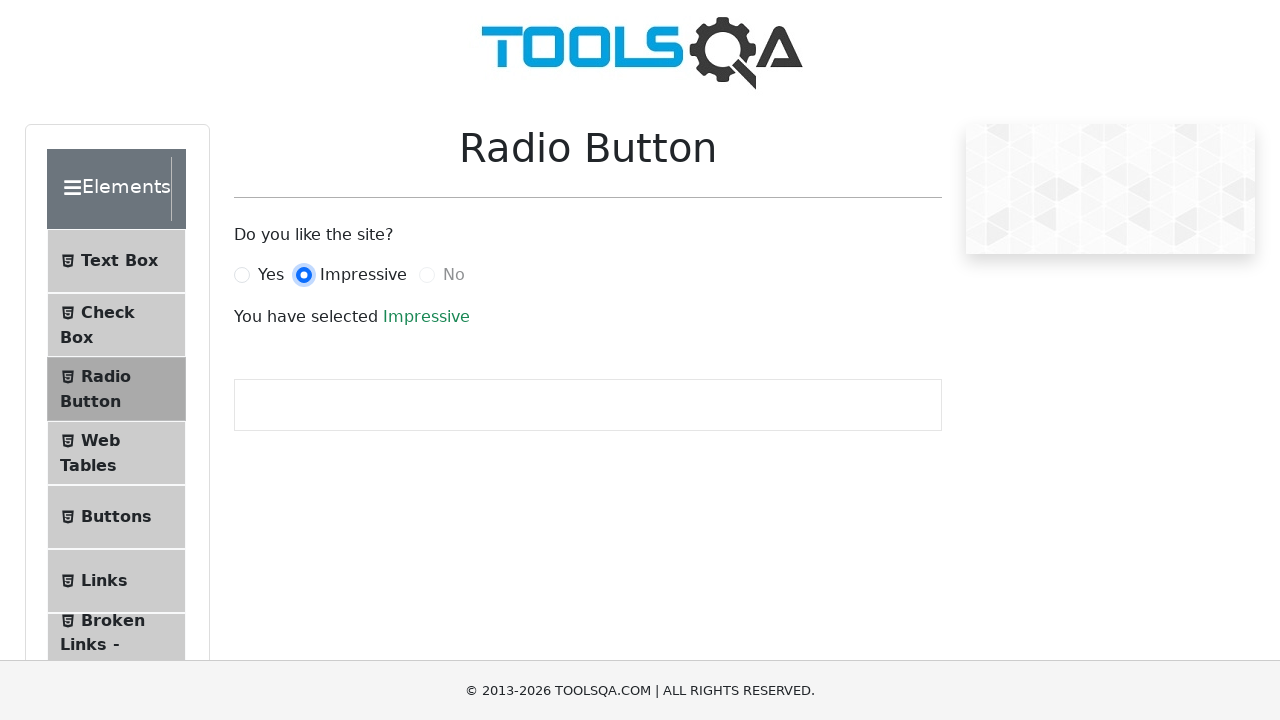